Tests A/B test opt-out by adding the opt-out cookie before visiting the split test page, then navigating to the page and verifying the opt-out is active.

Starting URL: http://the-internet.herokuapp.com

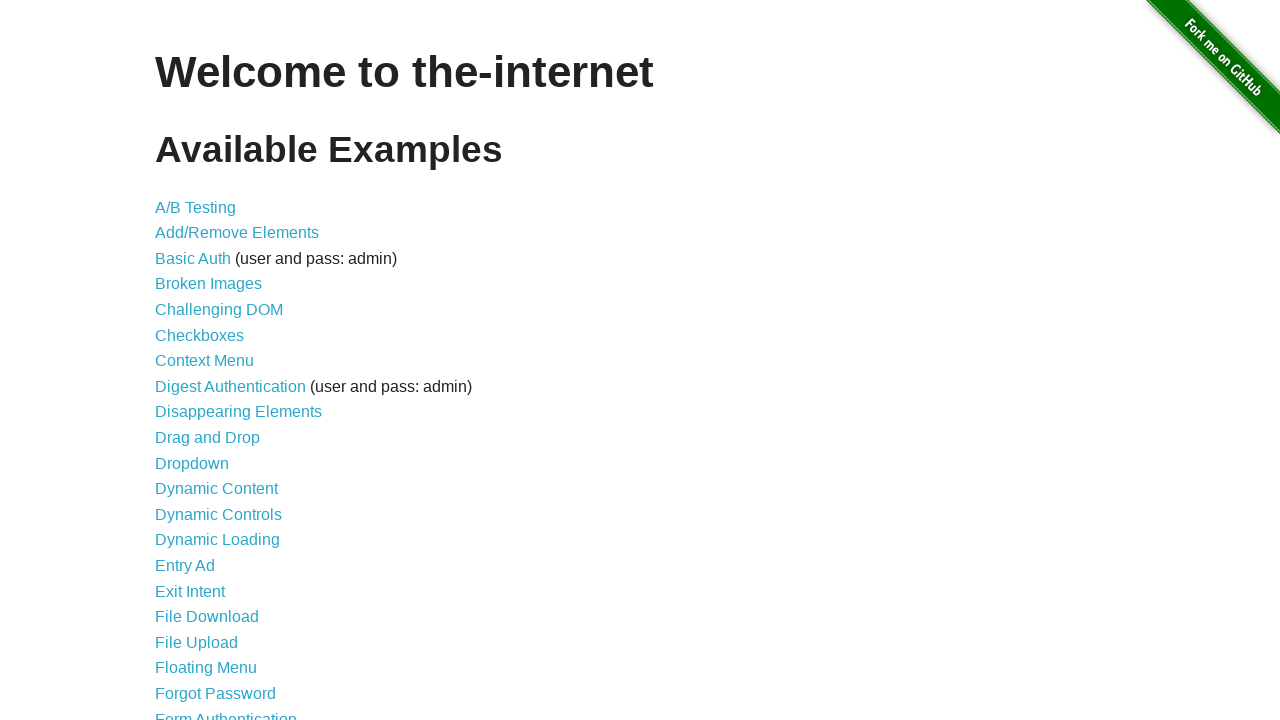

Added optimizelyOptOut cookie to opt out of A/B test
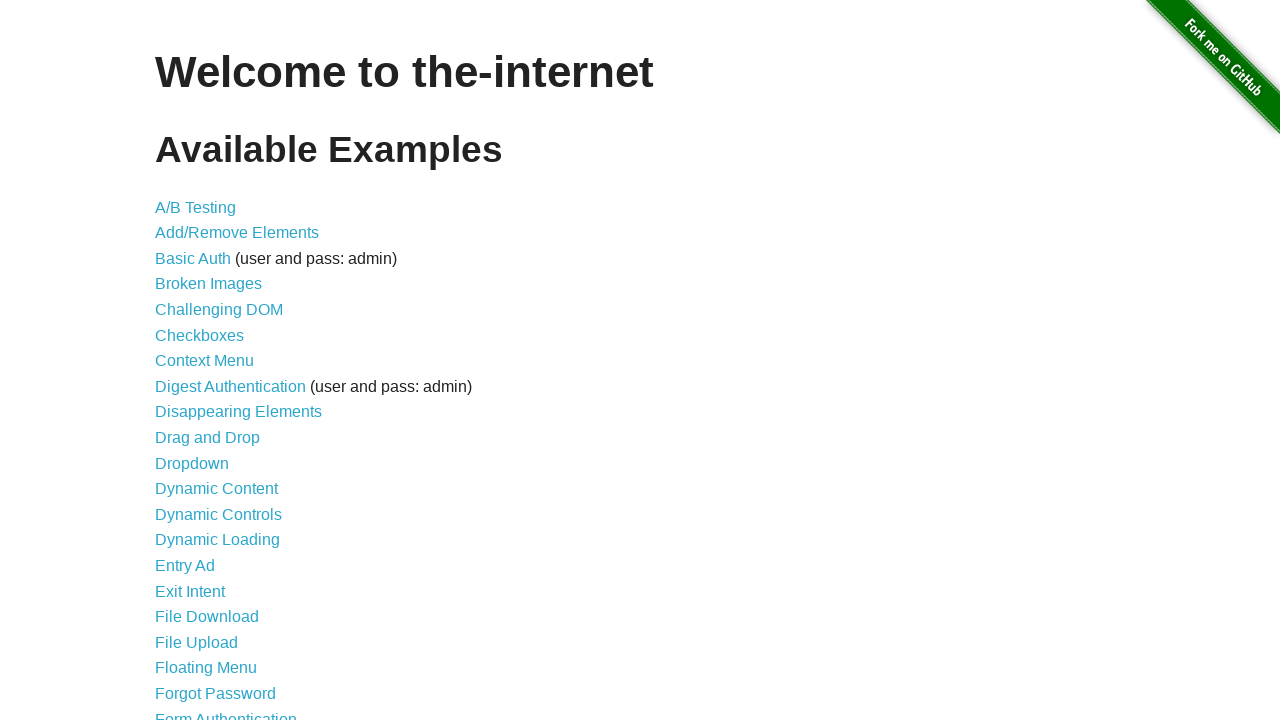

Navigated to A/B test page
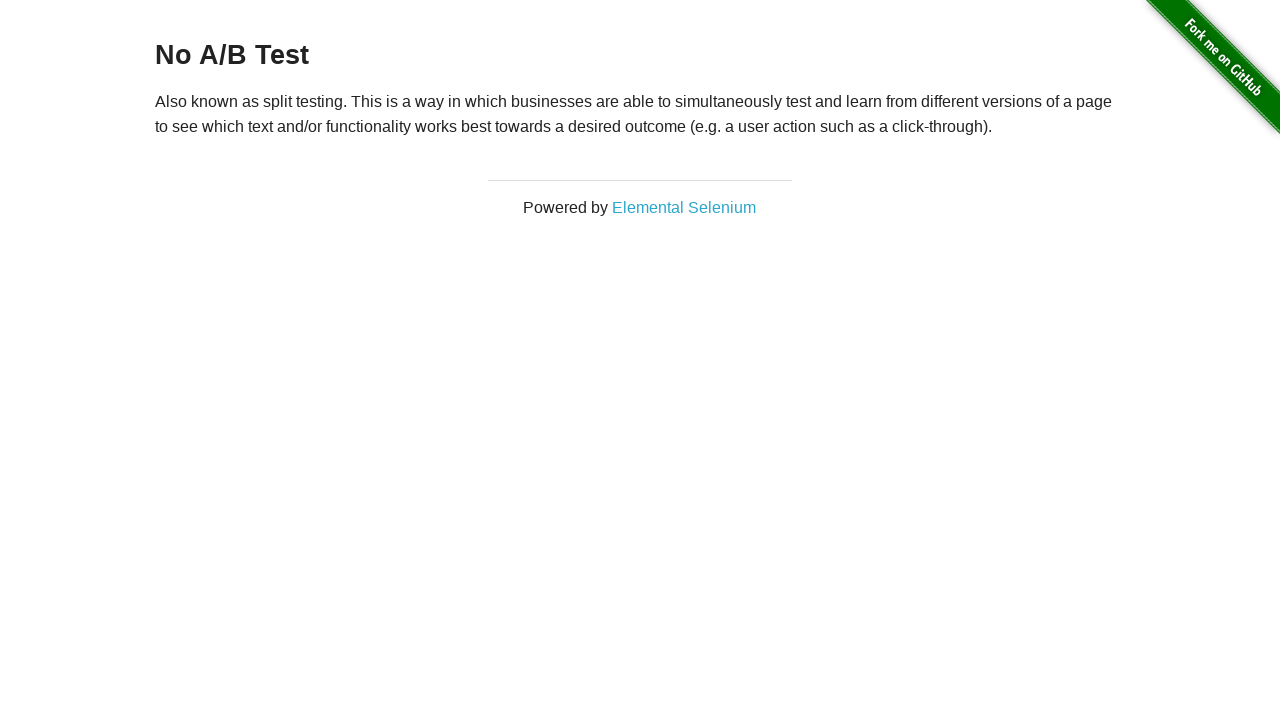

Retrieved heading text from page
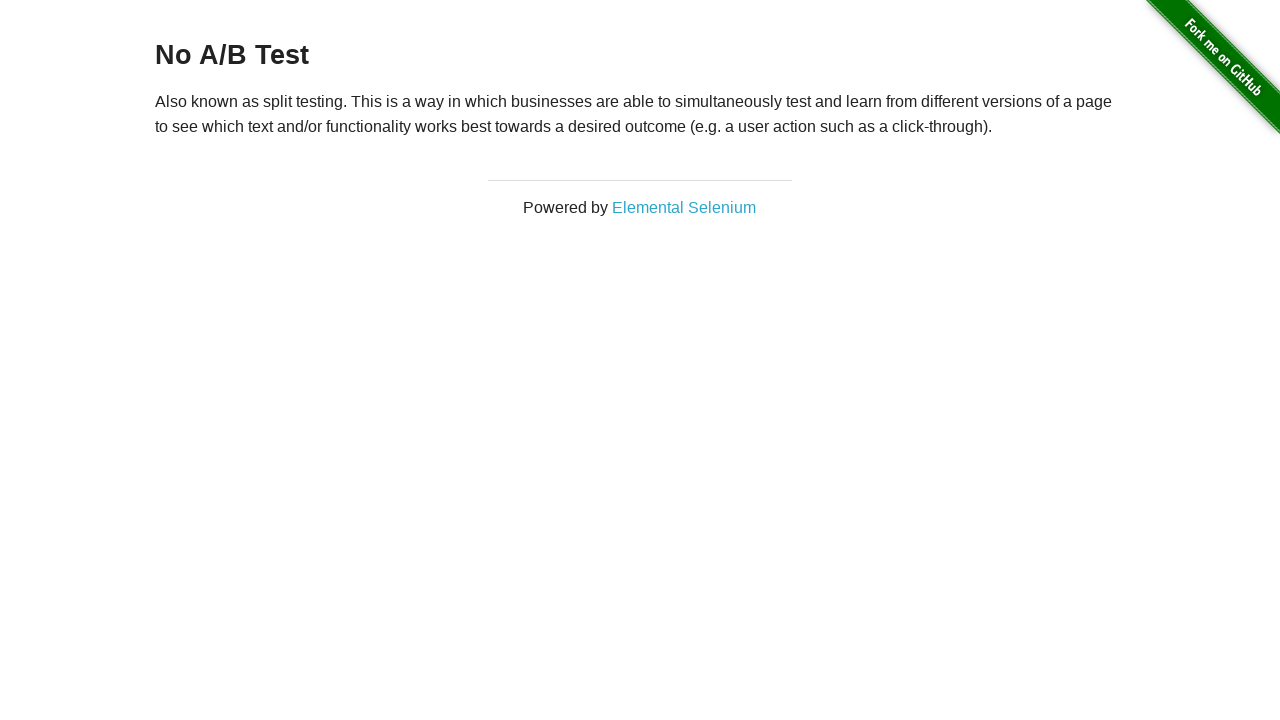

Verified that heading shows 'No A/B Test', confirming opt-out is active
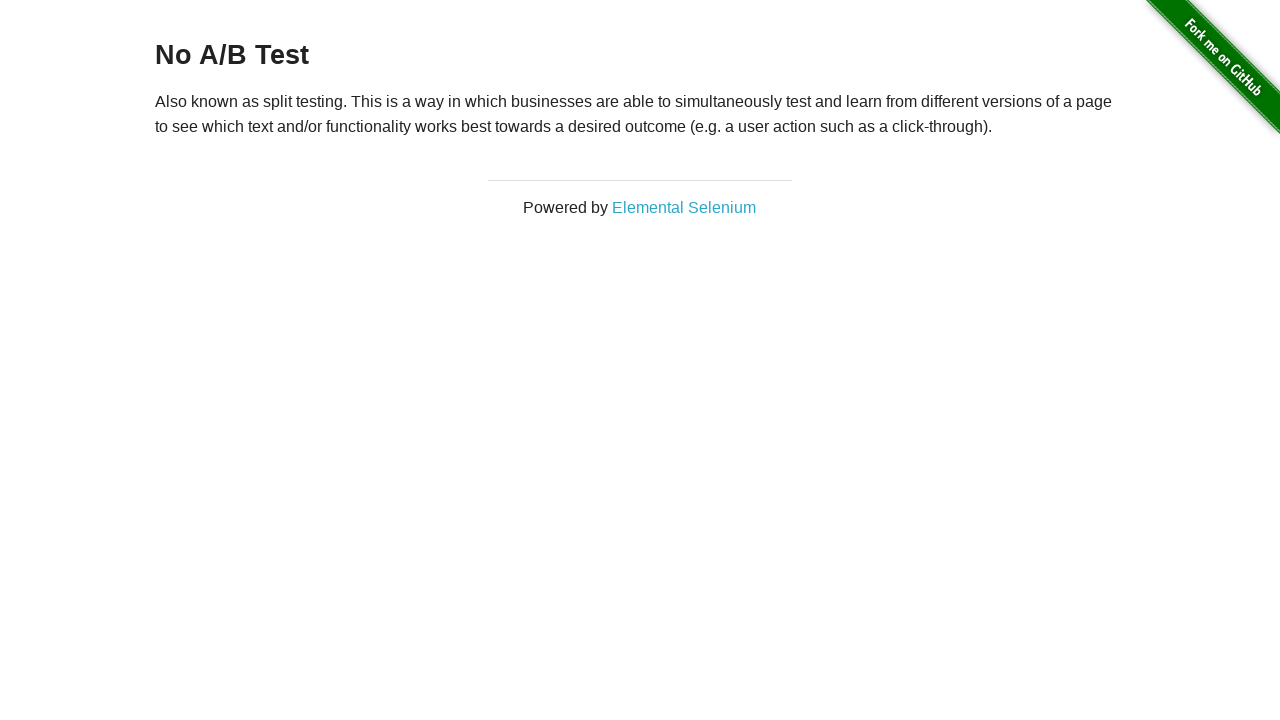

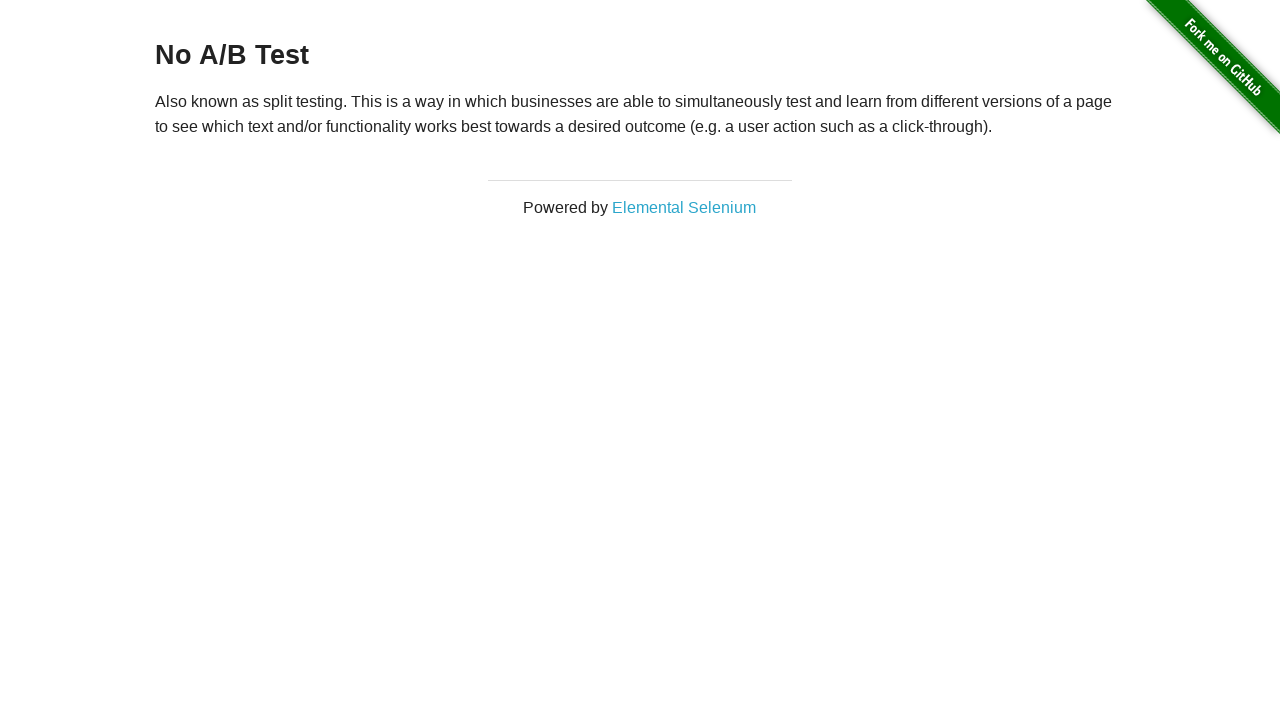